Tests marking individual todo items as complete by checking their toggle checkboxes

Starting URL: https://demo.playwright.dev/todomvc

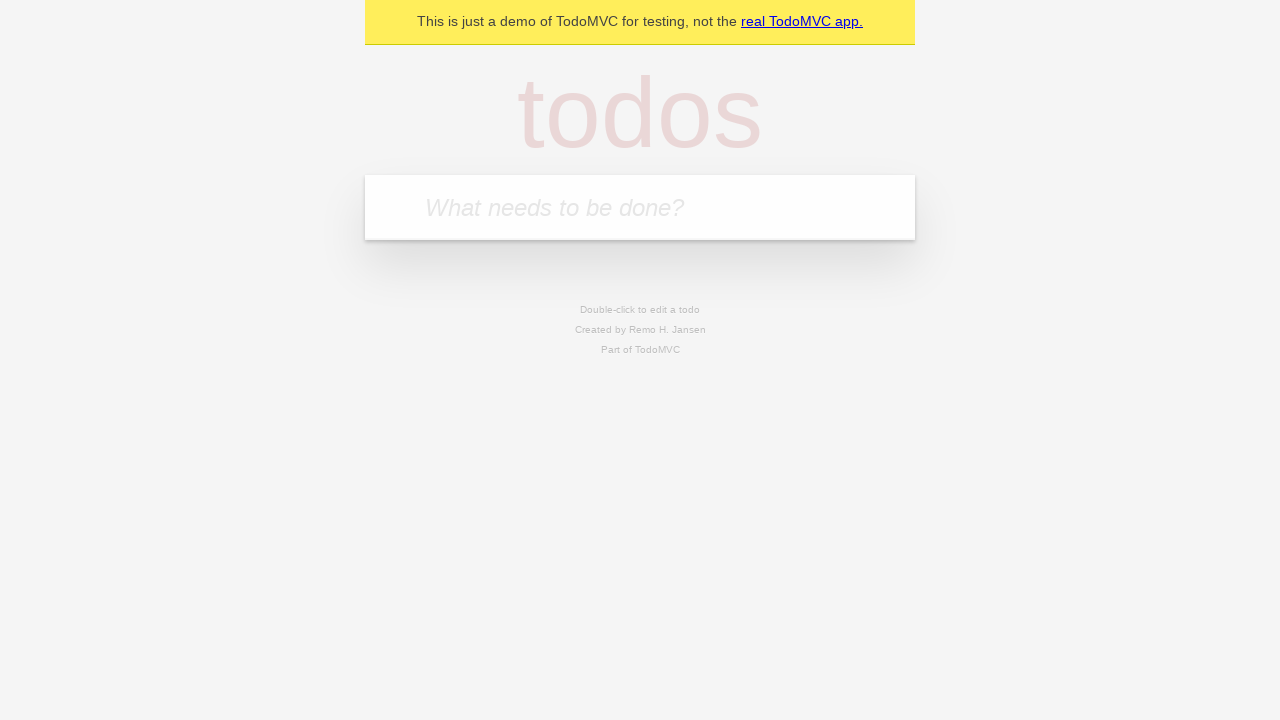

Filled new todo input with 'buy some cheese' on .new-todo
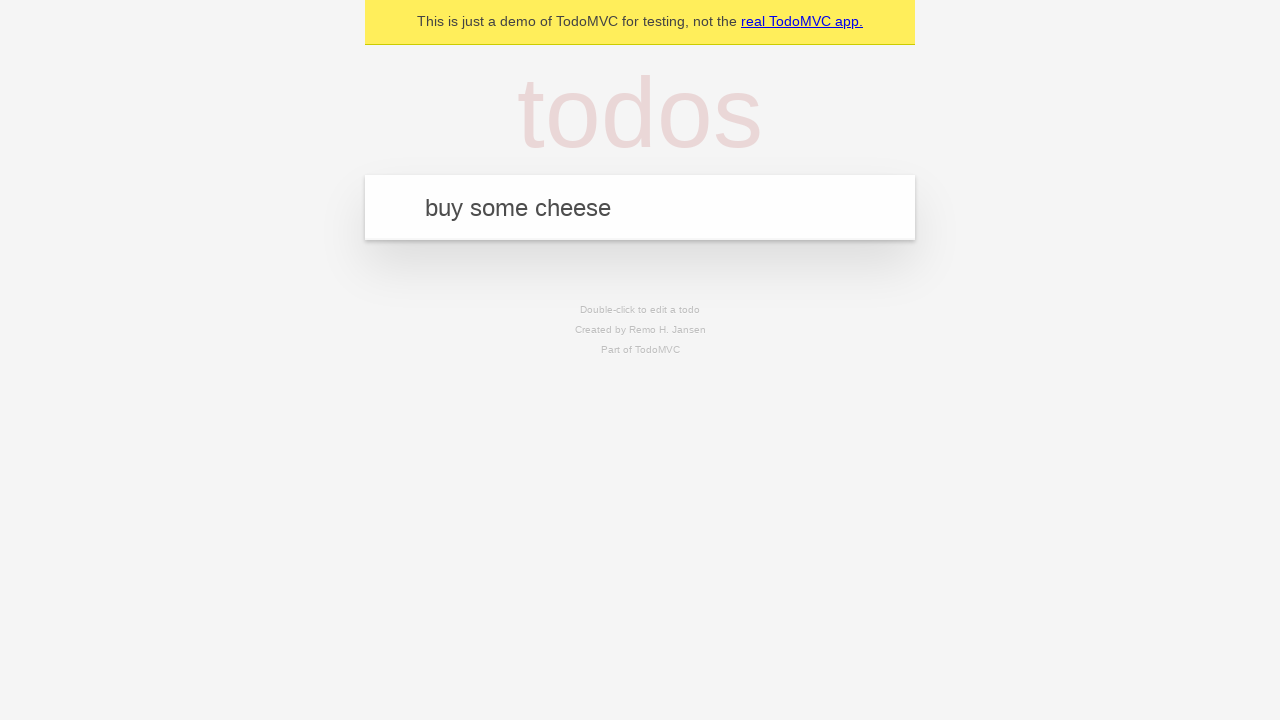

Pressed Enter to create first todo item on .new-todo
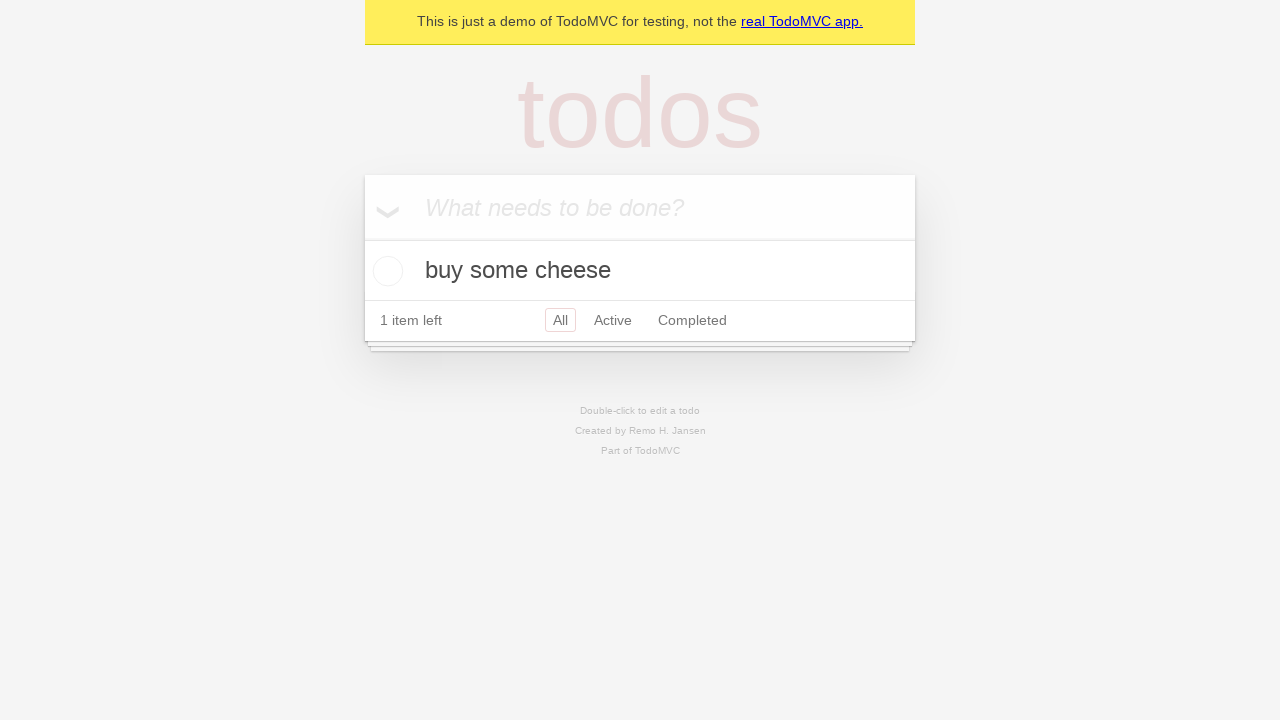

Filled new todo input with 'feed the cat' on .new-todo
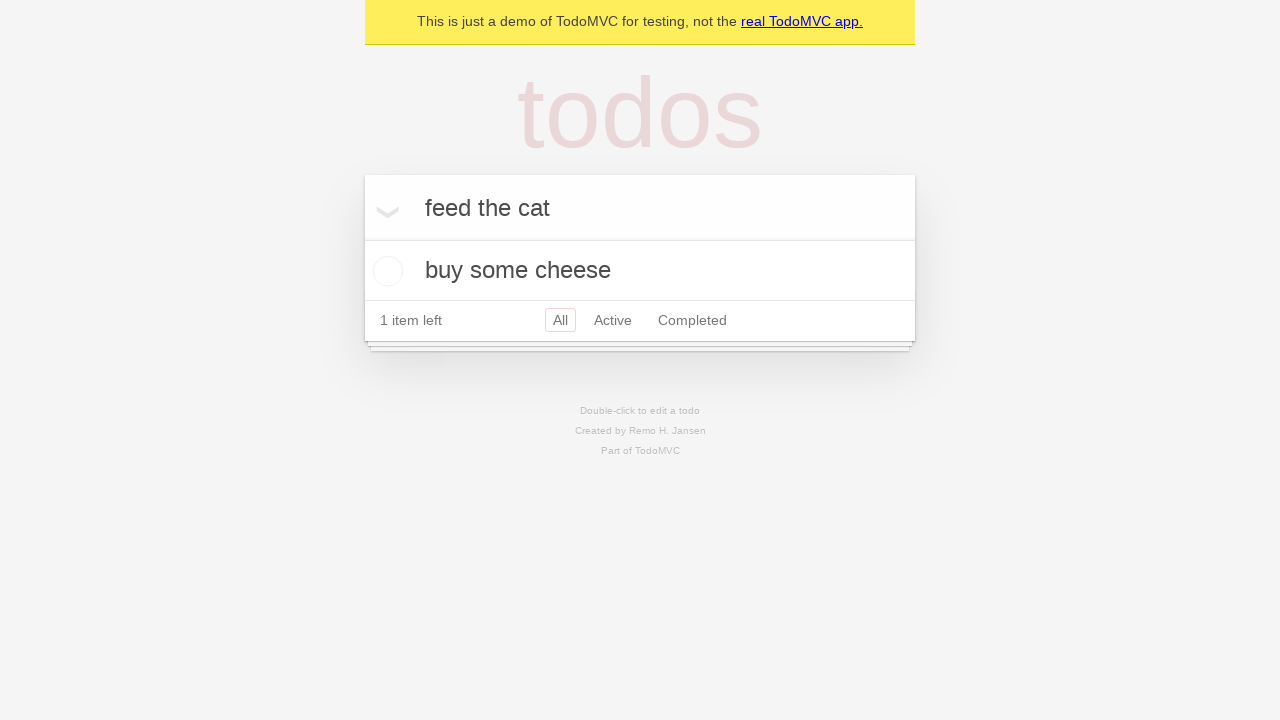

Pressed Enter to create second todo item on .new-todo
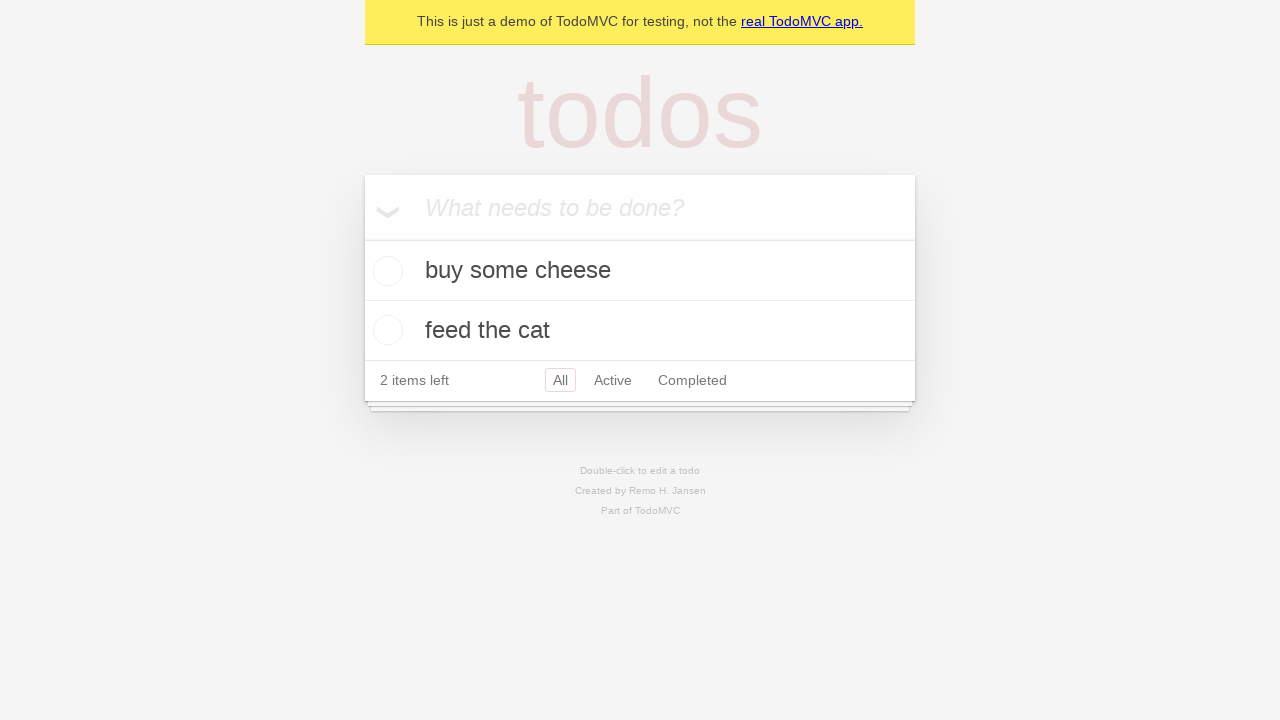

Waited for second todo item to appear in the list
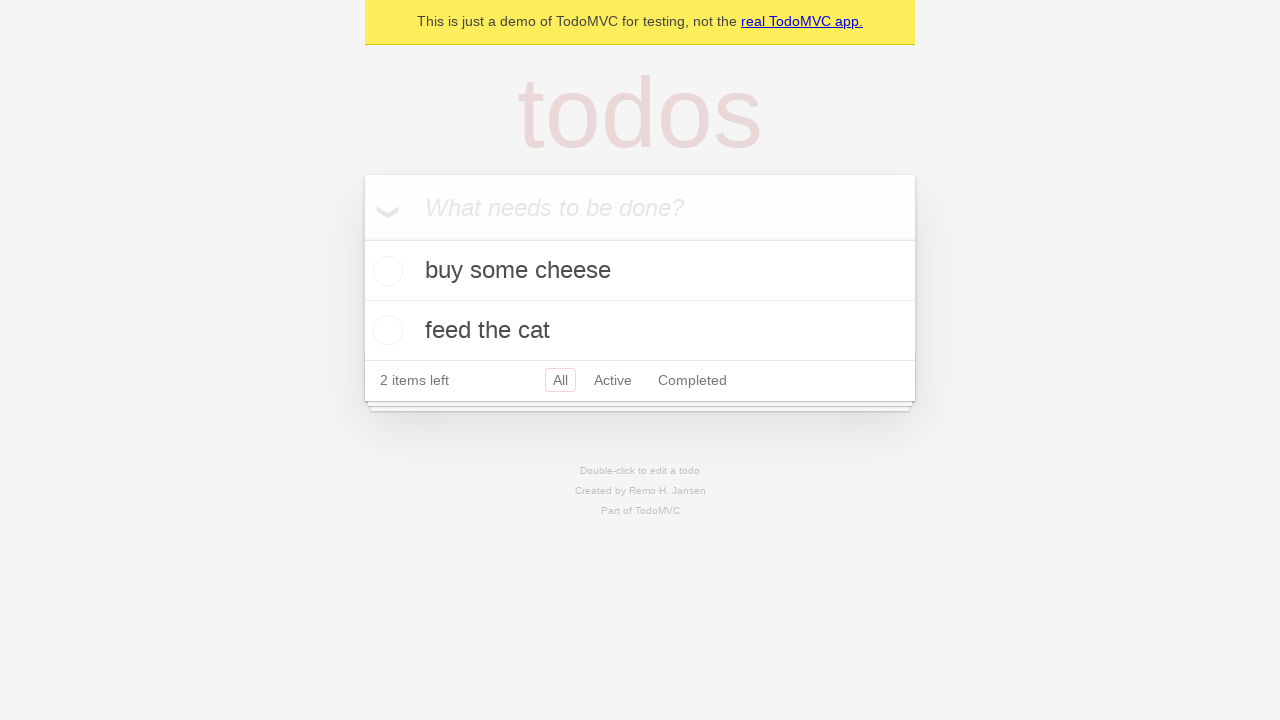

Marked first todo item 'buy some cheese' as complete at (385, 271) on .todo-list li >> nth=0 >> .toggle
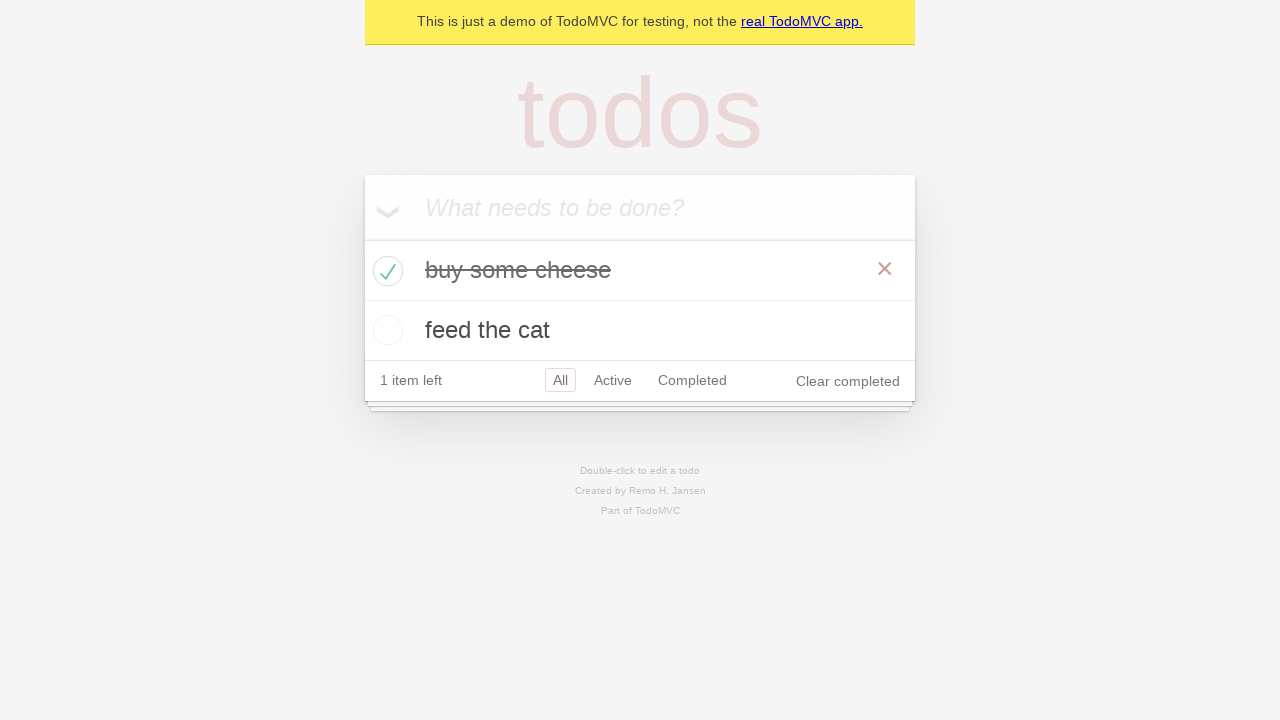

Marked second todo item 'feed the cat' as complete at (385, 330) on .todo-list li >> nth=1 >> .toggle
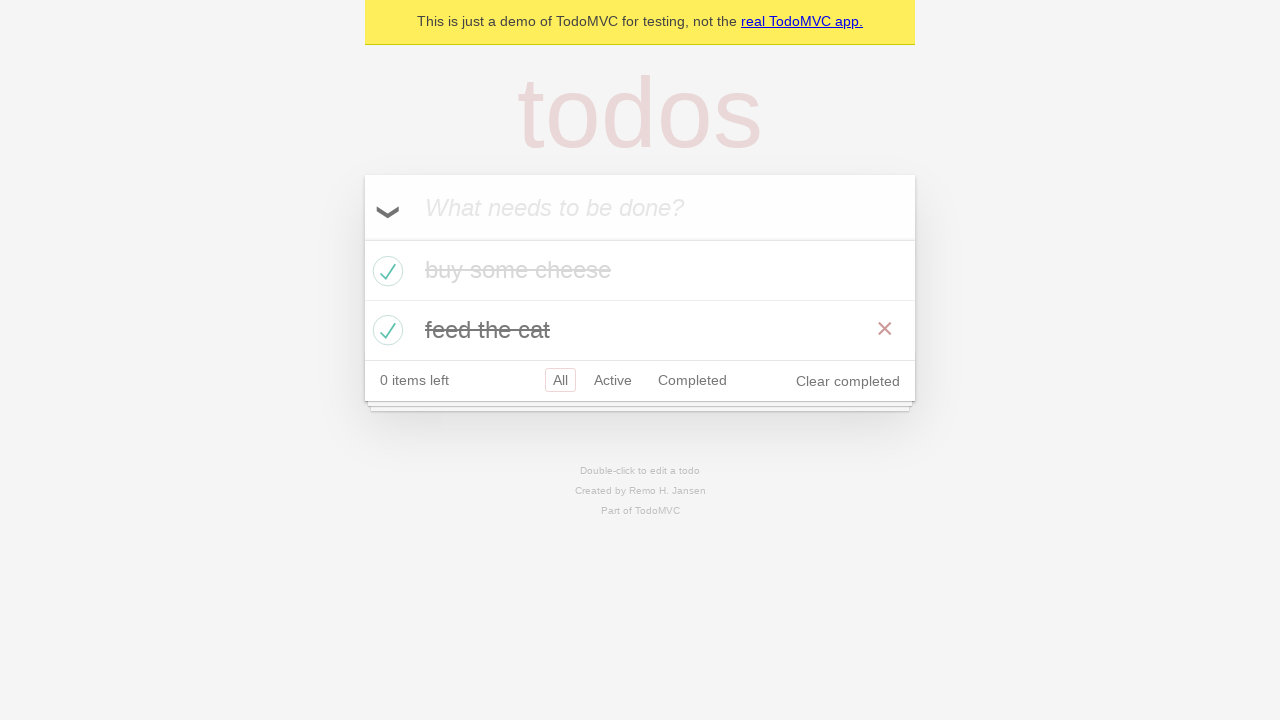

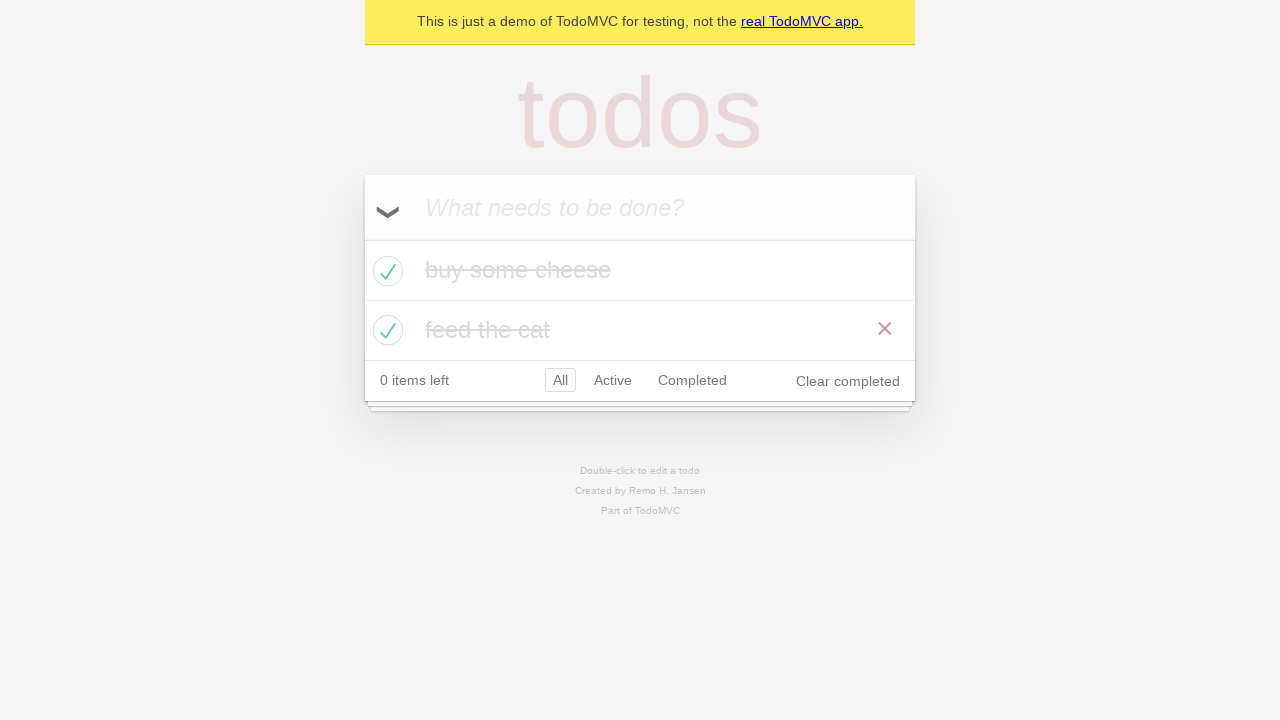